Loads a Selenium test example page and verifies the page title is "Selenium Test Example Page"

Starting URL: http://crossbrowsertesting.github.io/selenium_example_page.html

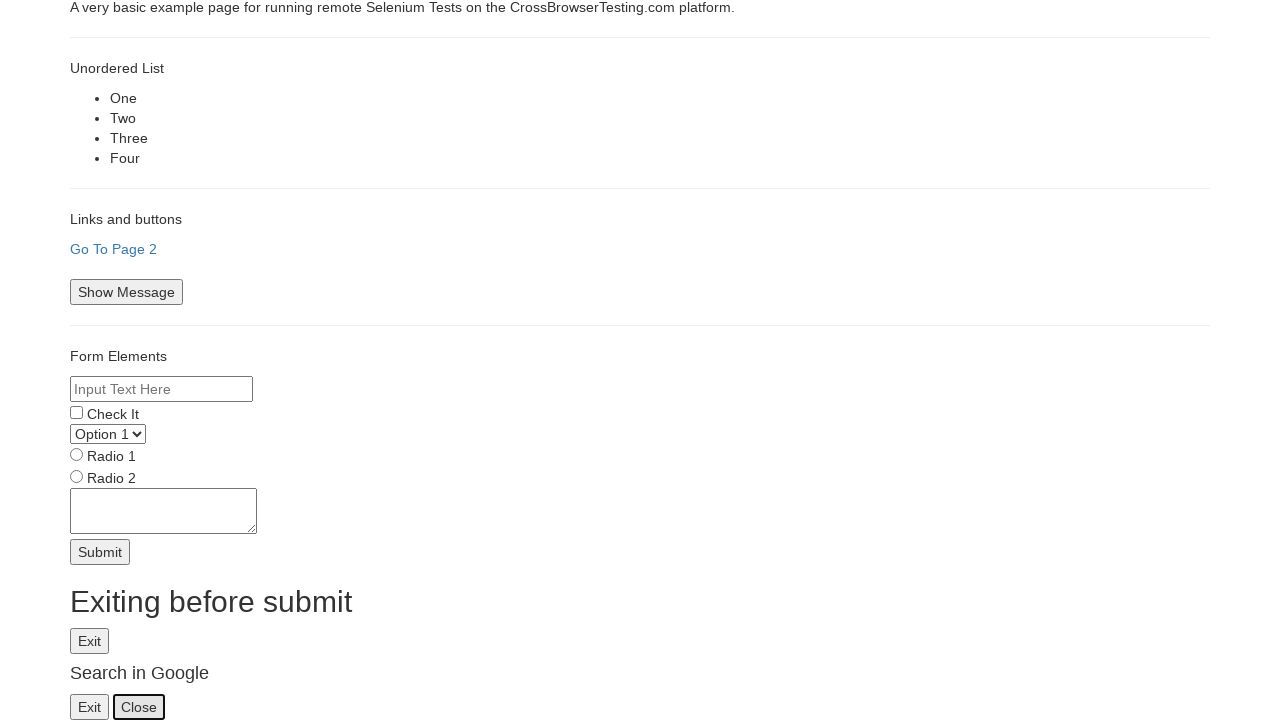

Navigated to Selenium test example page
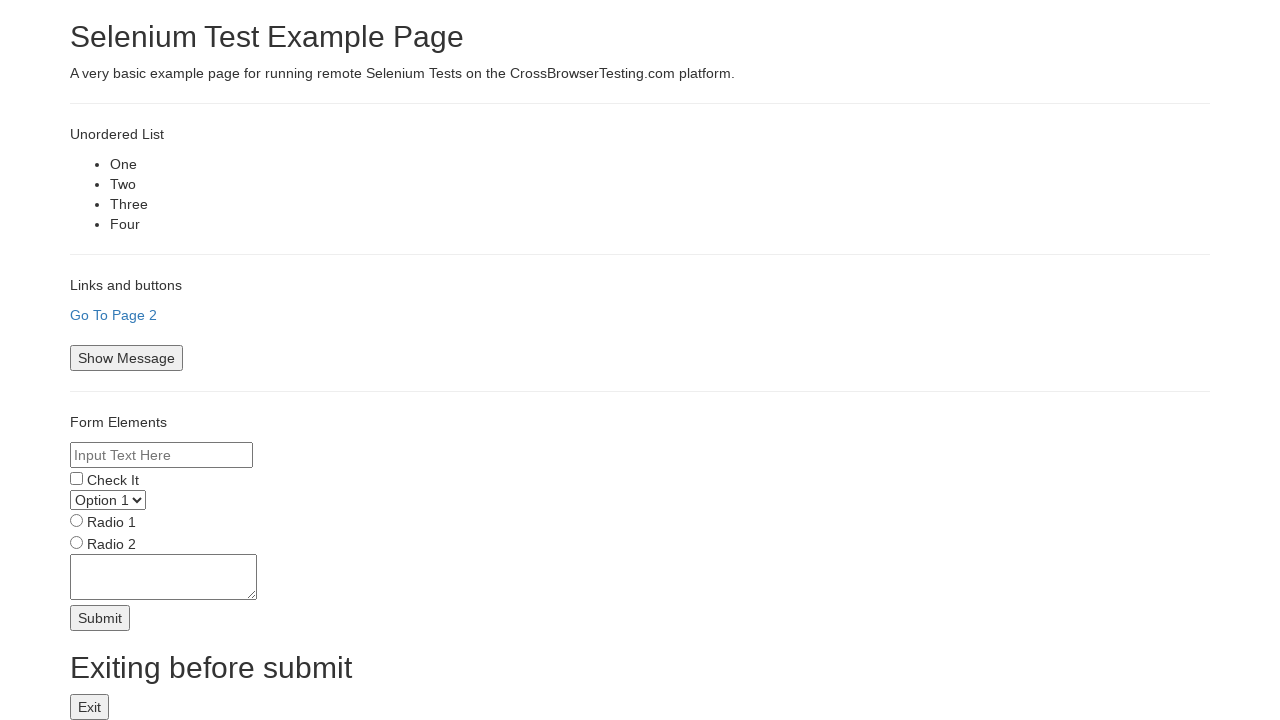

Verified page title is 'Selenium Test Example Page'
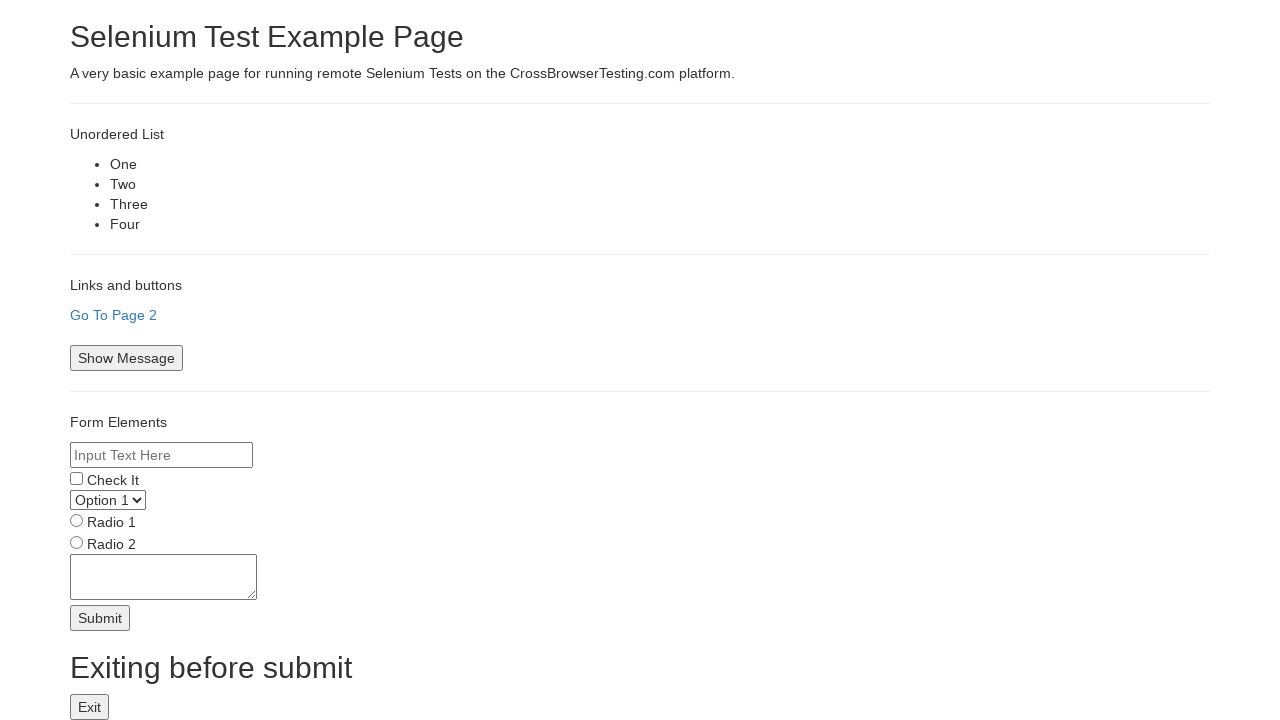

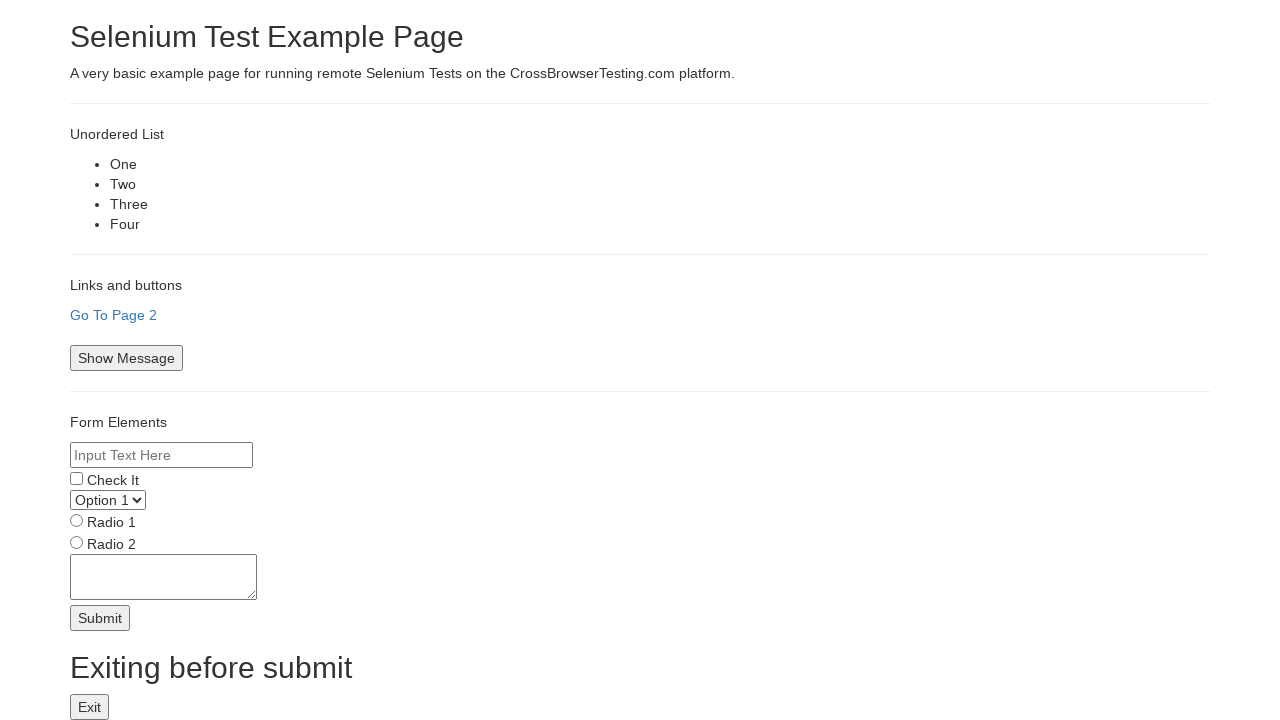